Tests filtering to display only completed todo items

Starting URL: https://demo.playwright.dev/todomvc

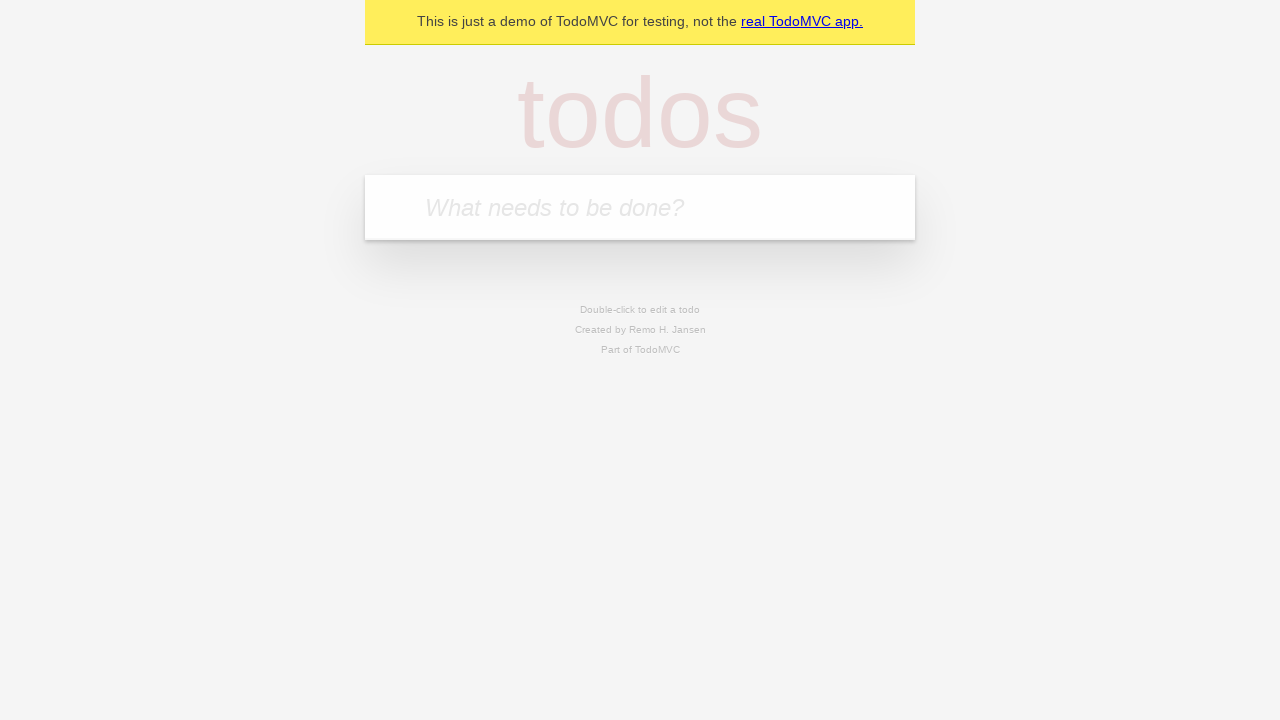

Filled todo input with 'buy some cheese' on internal:attr=[placeholder="What needs to be done?"i]
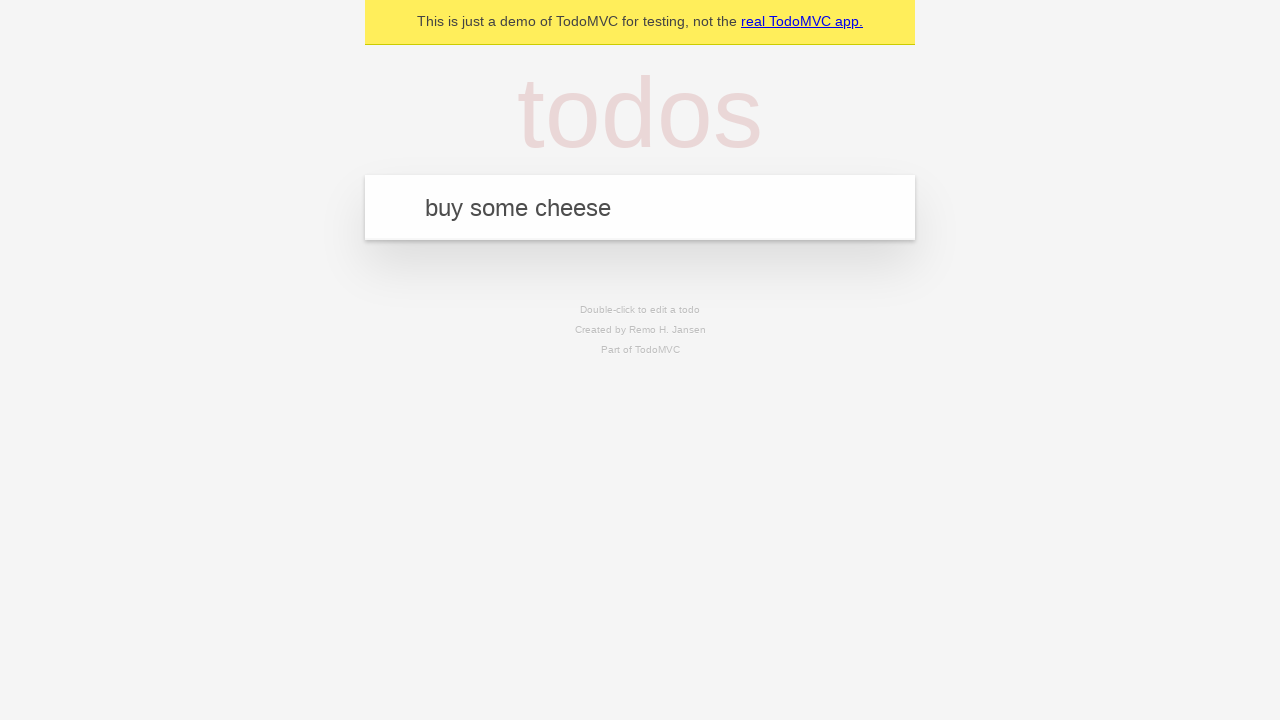

Pressed Enter to add todo 'buy some cheese' on internal:attr=[placeholder="What needs to be done?"i]
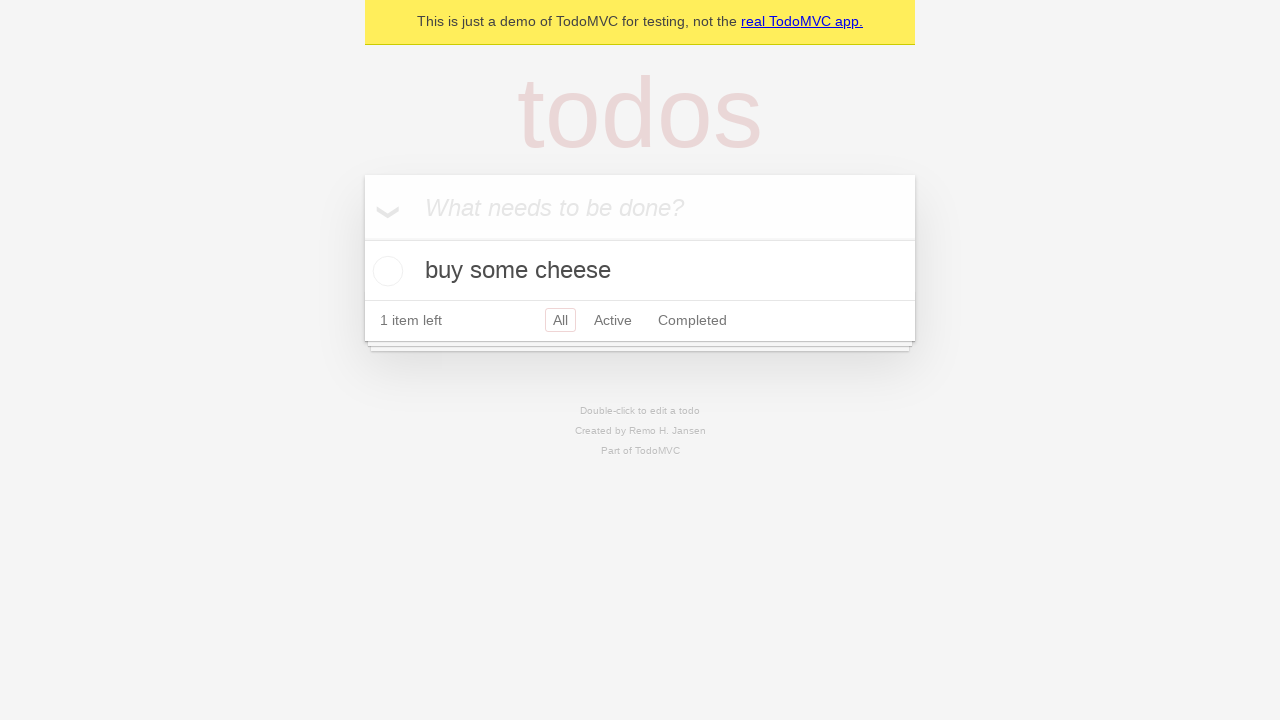

Filled todo input with 'feed the cat' on internal:attr=[placeholder="What needs to be done?"i]
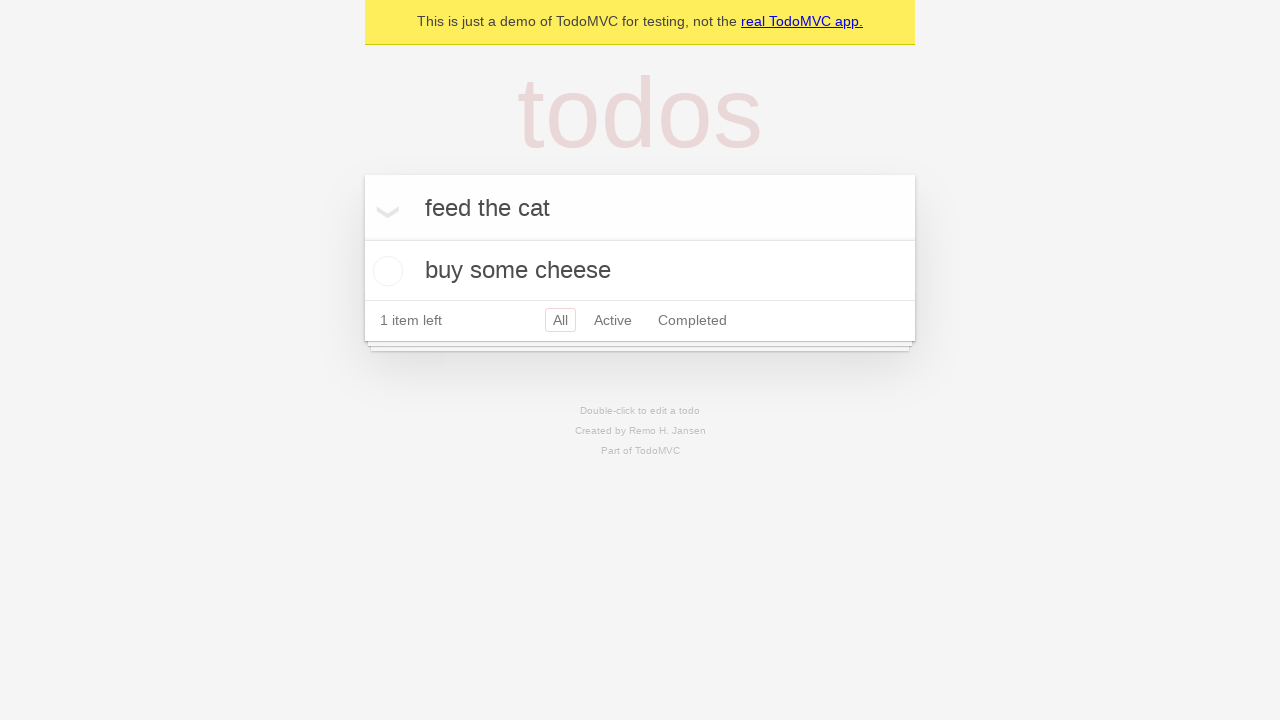

Pressed Enter to add todo 'feed the cat' on internal:attr=[placeholder="What needs to be done?"i]
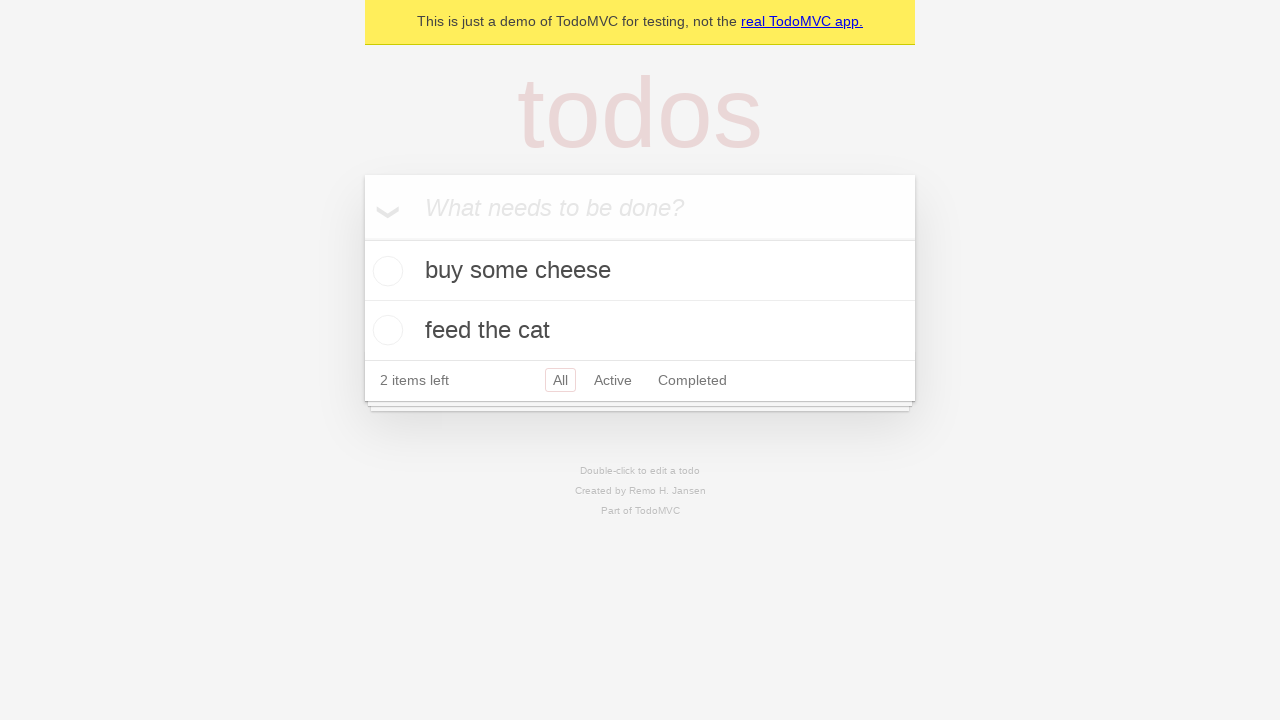

Filled todo input with 'book a doctors appointment' on internal:attr=[placeholder="What needs to be done?"i]
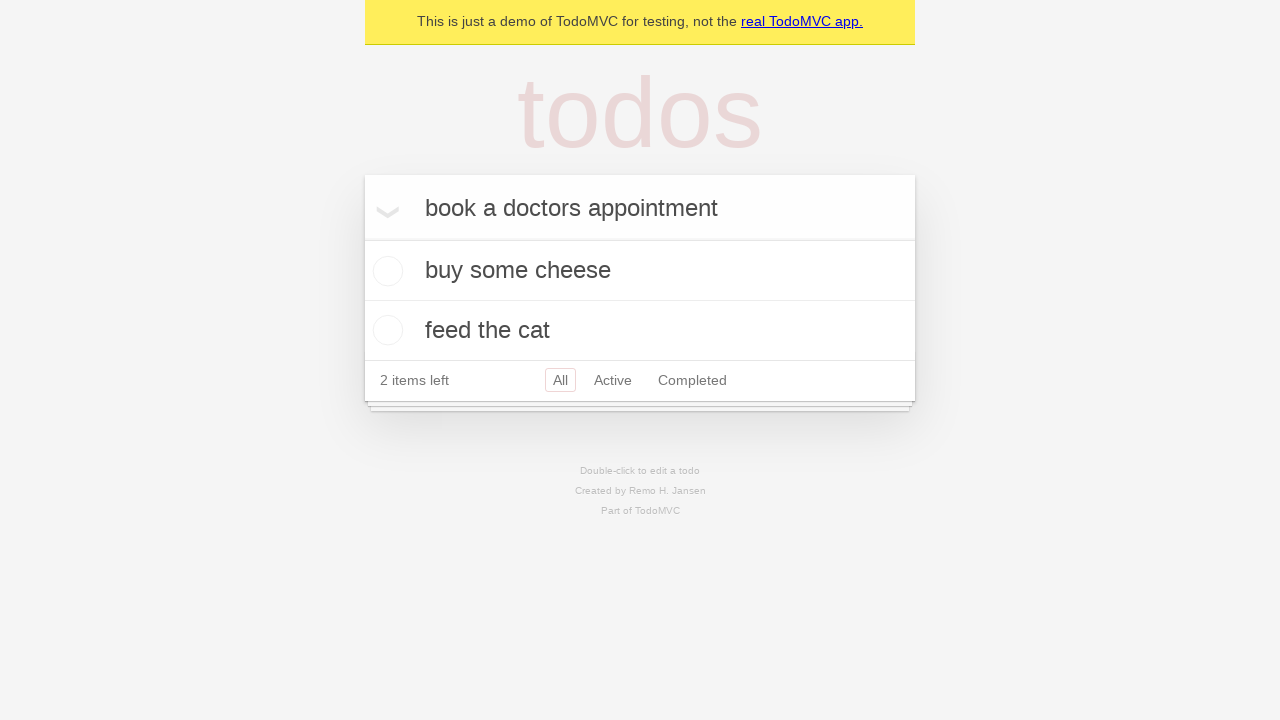

Pressed Enter to add todo 'book a doctors appointment' on internal:attr=[placeholder="What needs to be done?"i]
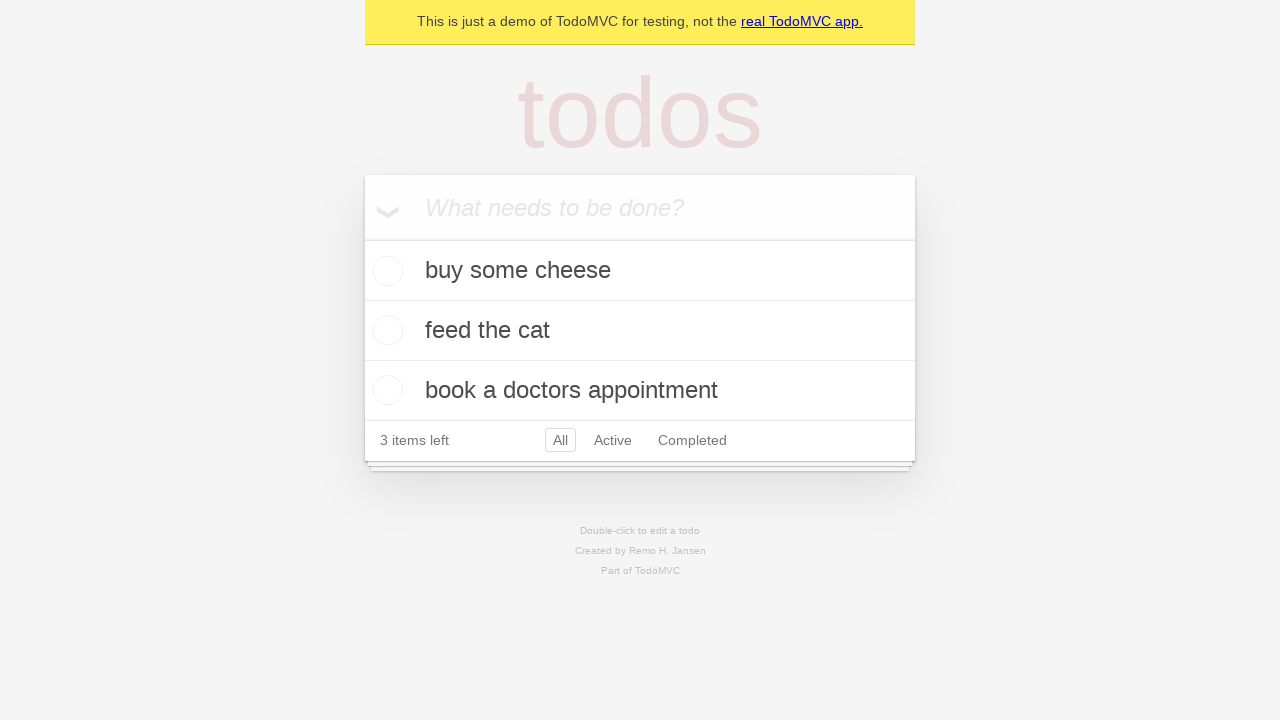

Checked the second todo item checkbox at (385, 330) on [data-testid='todo-item'] >> nth=1 >> internal:role=checkbox
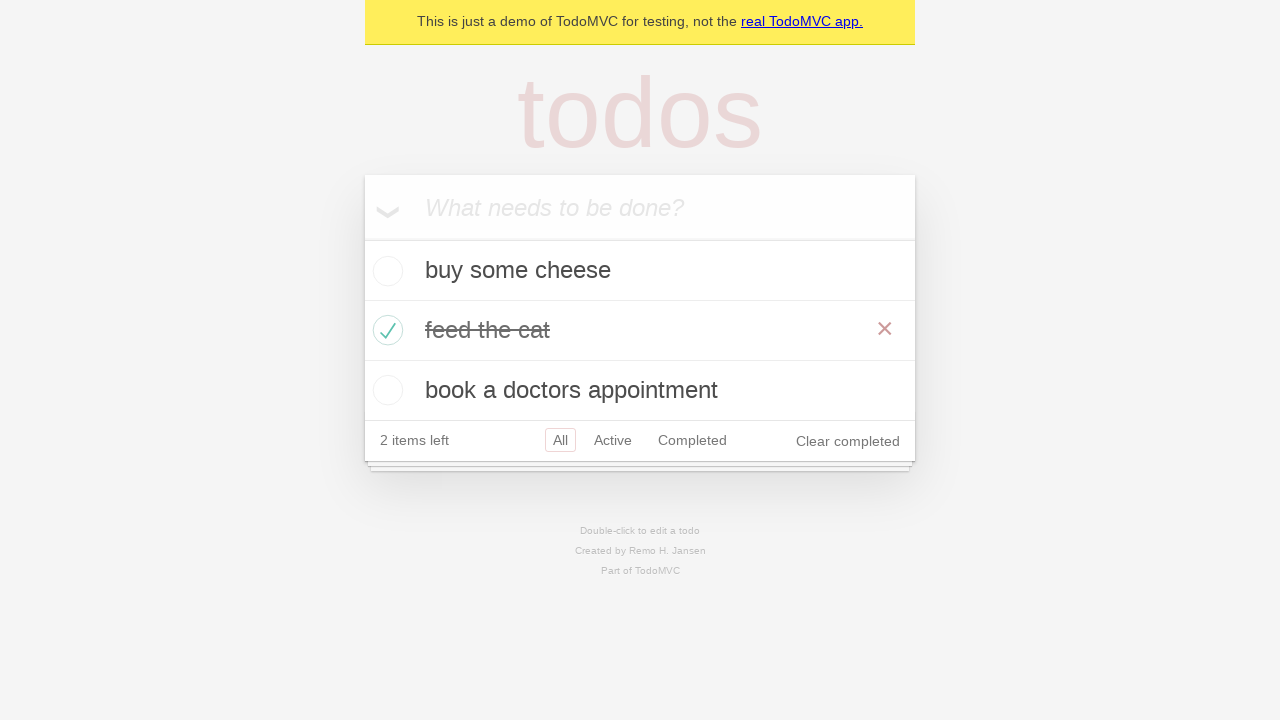

Clicked the 'Completed' filter link at (692, 440) on internal:role=link[name="Completed"i]
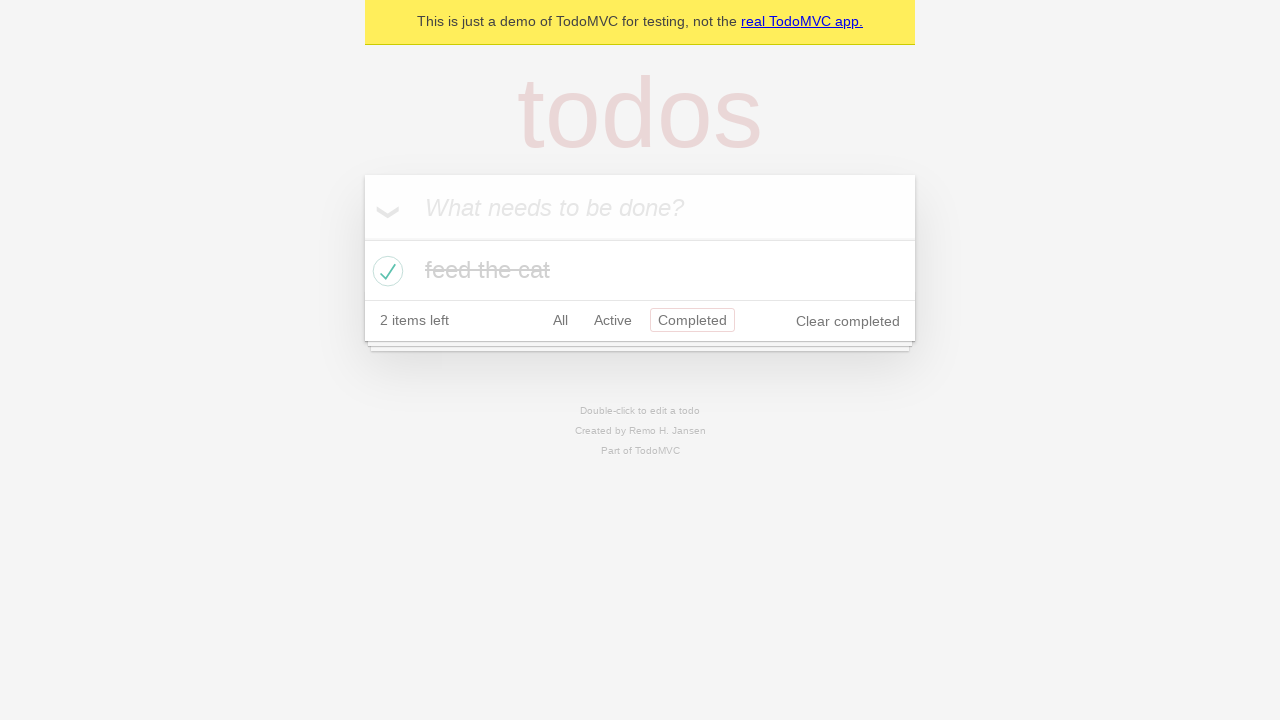

Waited for filtered list to show only 1 completed item
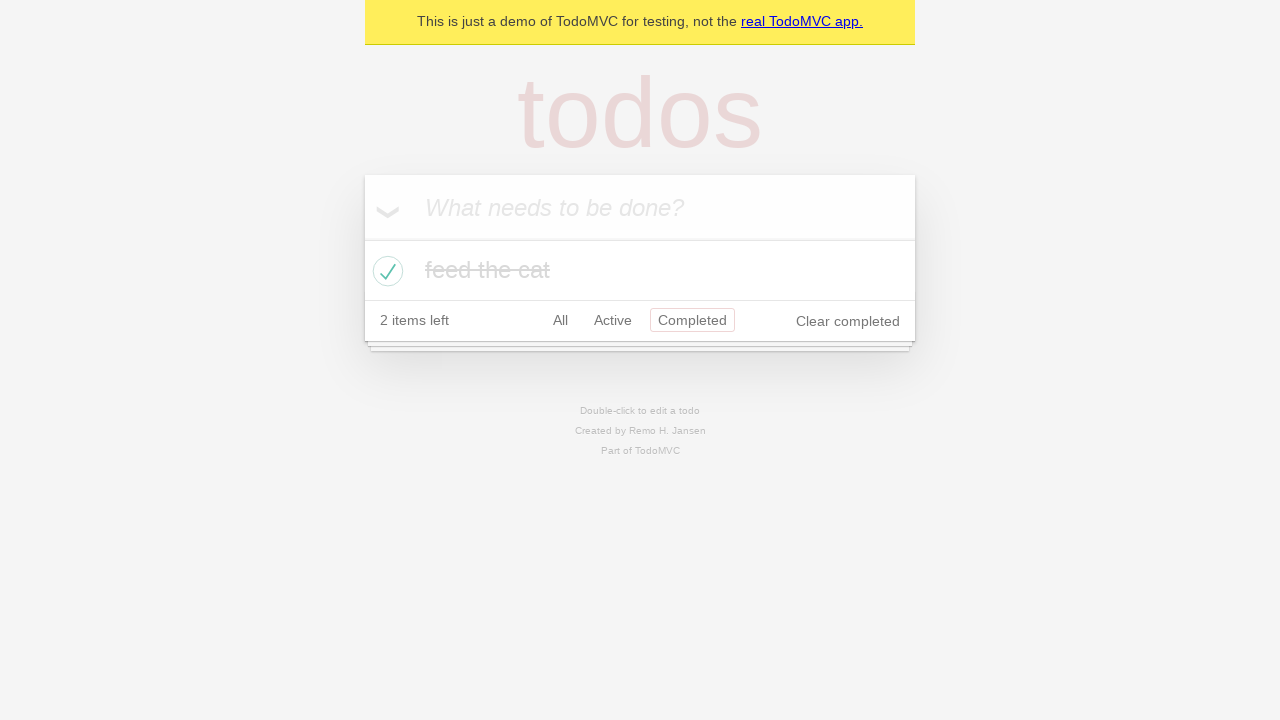

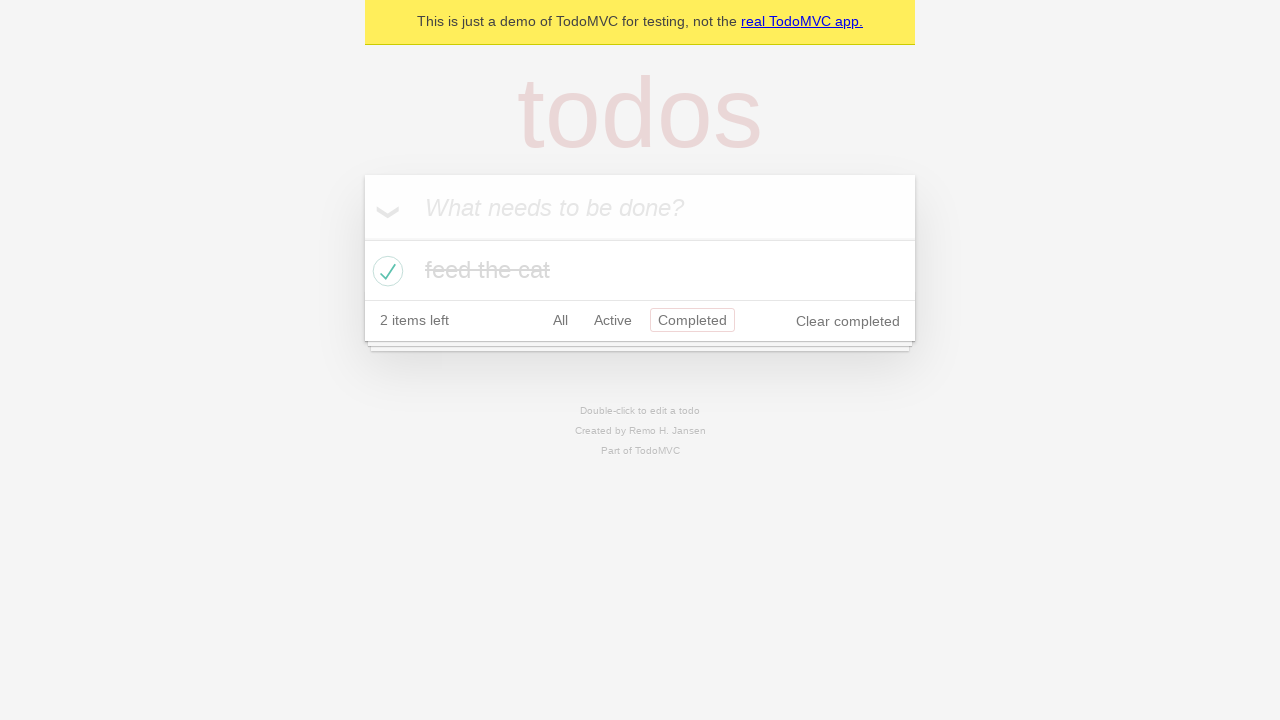